Tests a registration form by filling in required input fields in the first block (first, second, third fields), submitting the form, and verifying the success message is displayed.

Starting URL: http://suninjuly.github.io/registration1.html

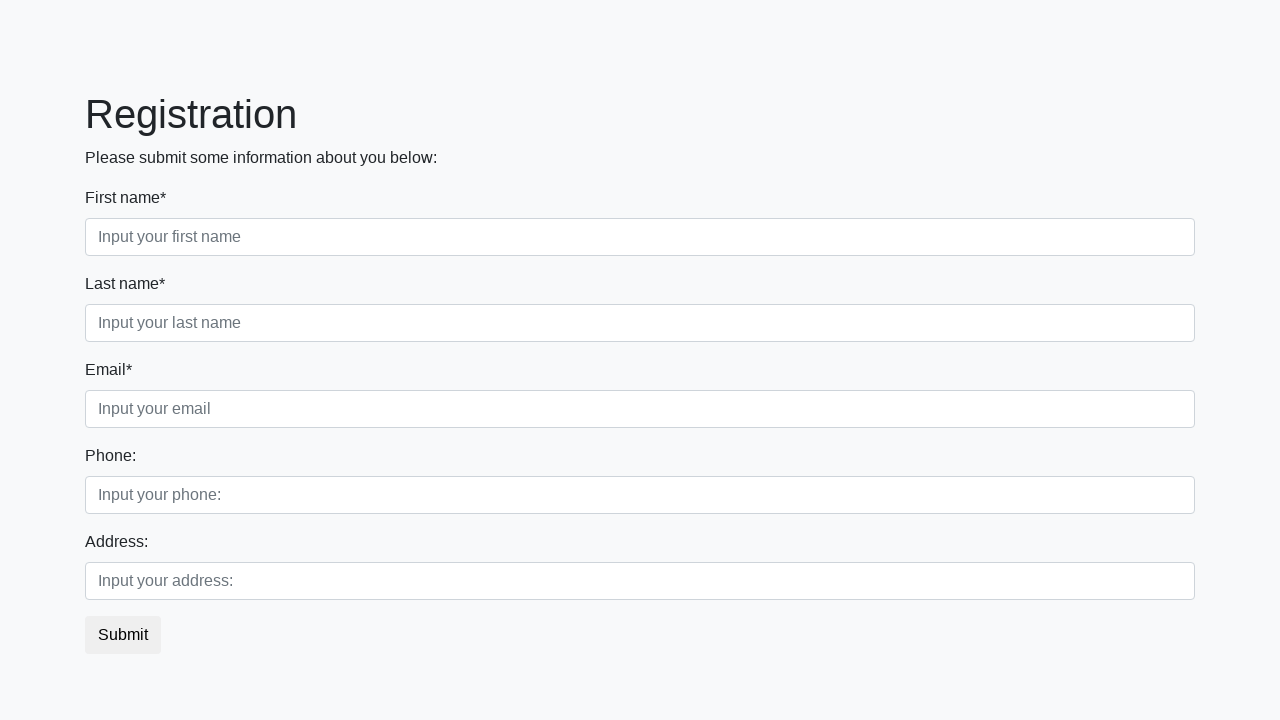

Filled first required field with 'hello' on .first_block .first
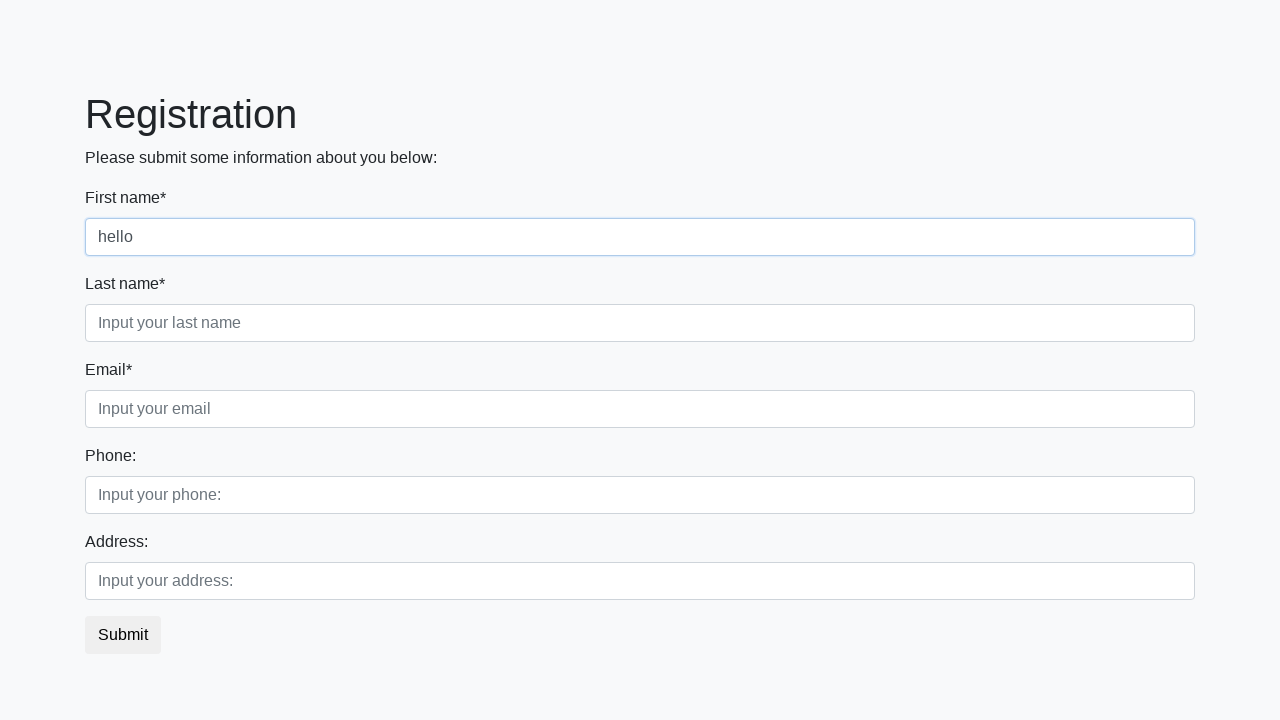

Filled second required field with 'hello' on .first_block .second
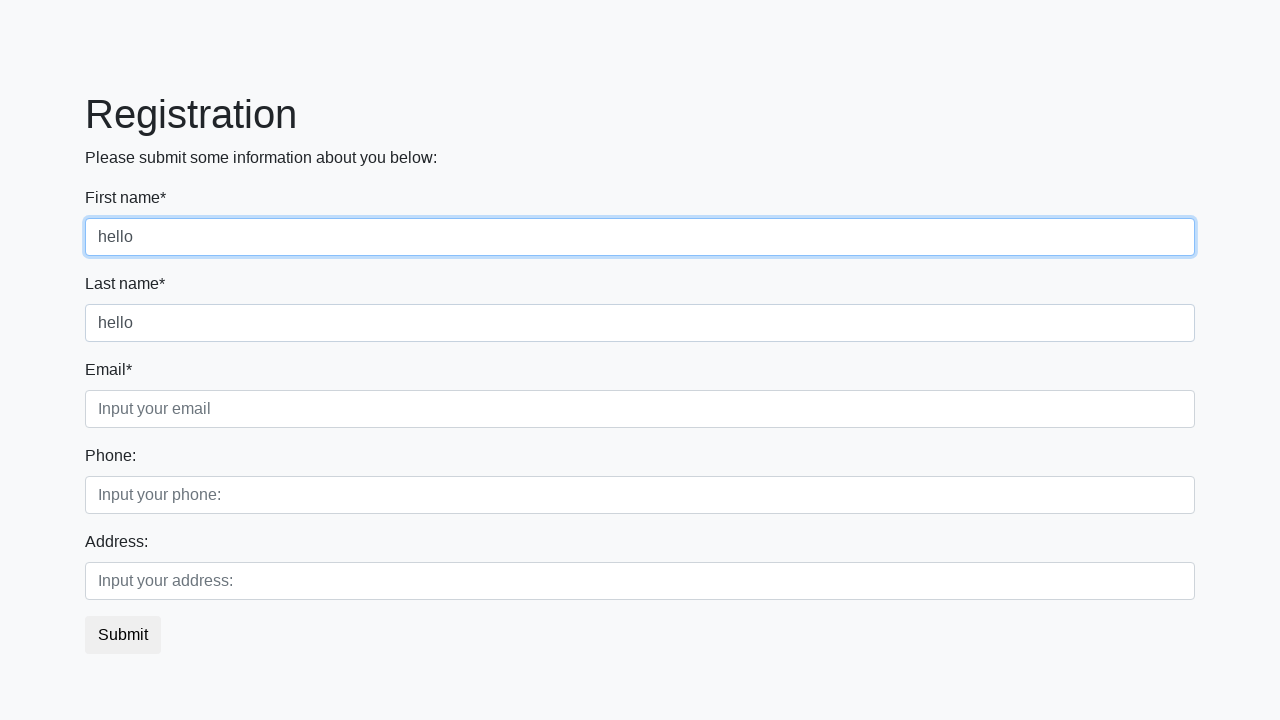

Filled third required field with 'hello' on .first_block .third
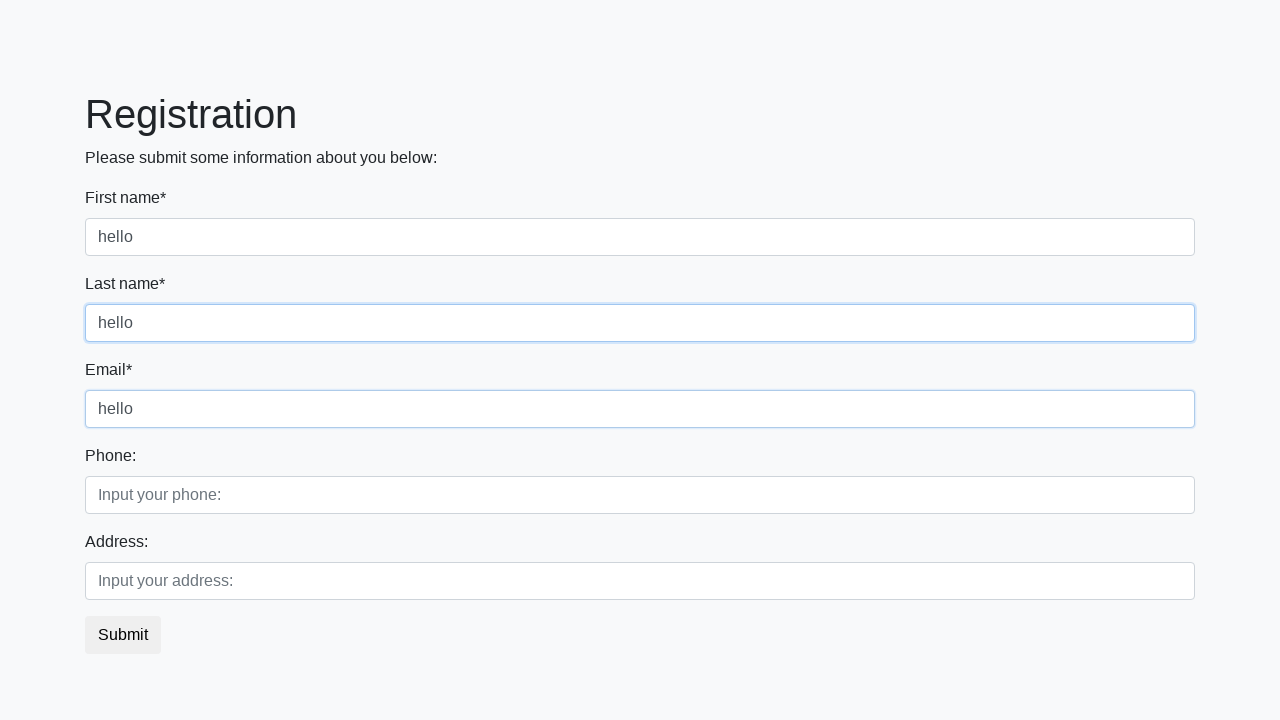

Clicked submit button to register at (123, 635) on button.btn
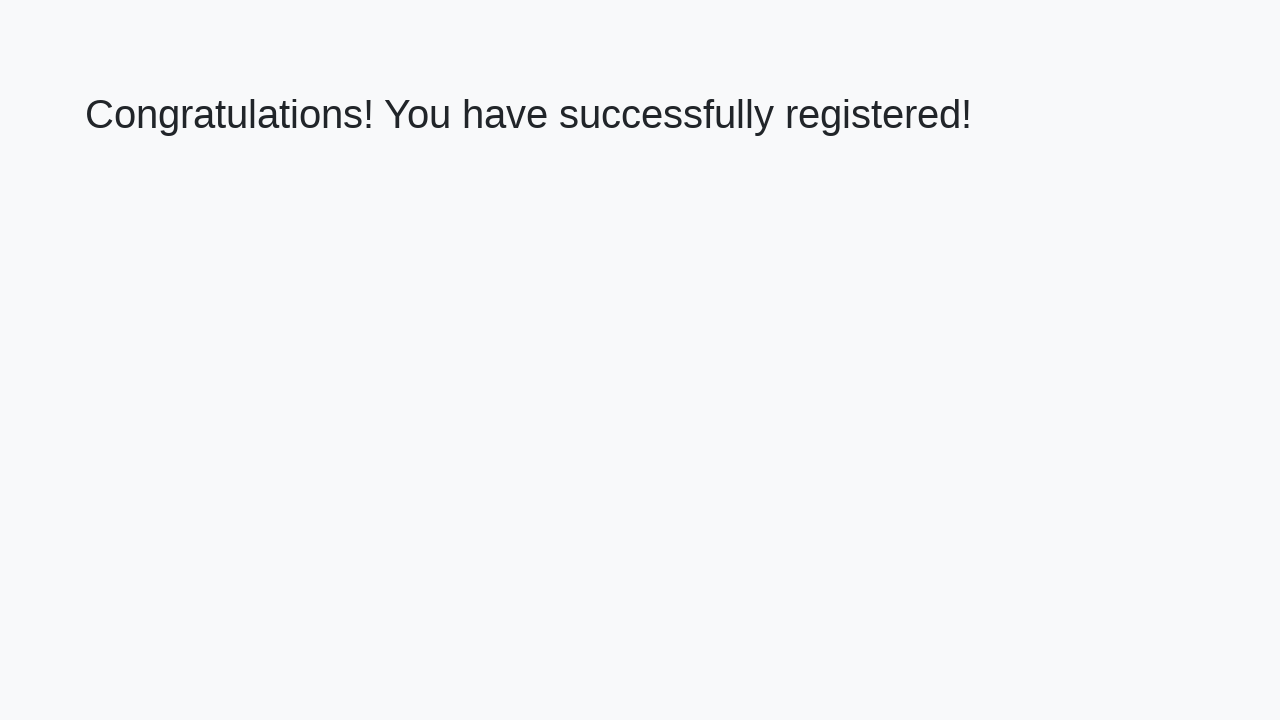

Success message heading loaded
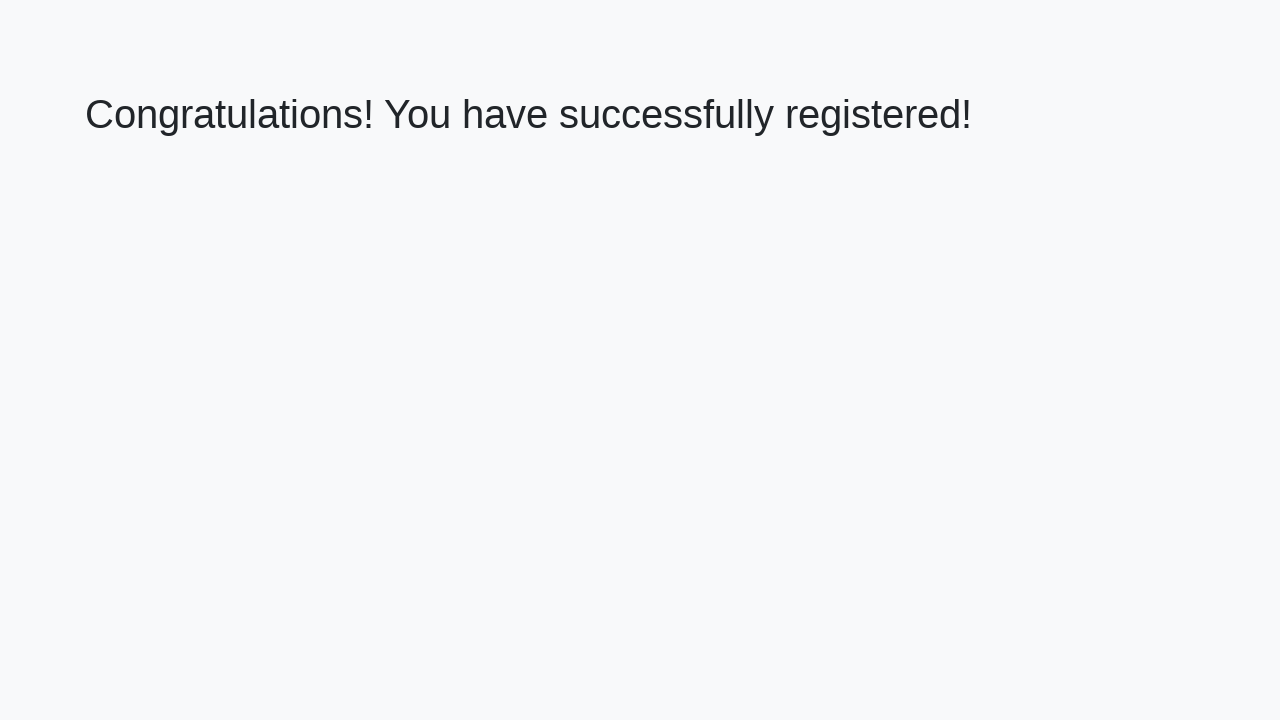

Retrieved success message text
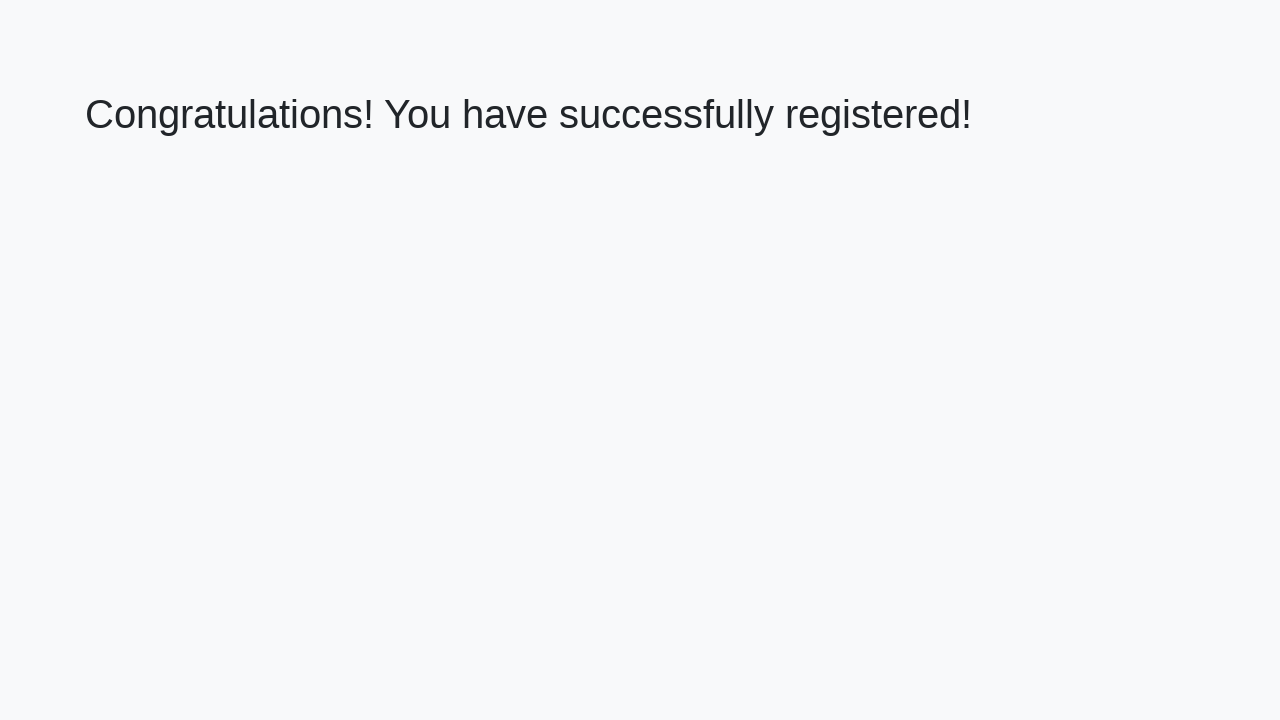

Verified success message is 'Congratulations! You have successfully registered!'
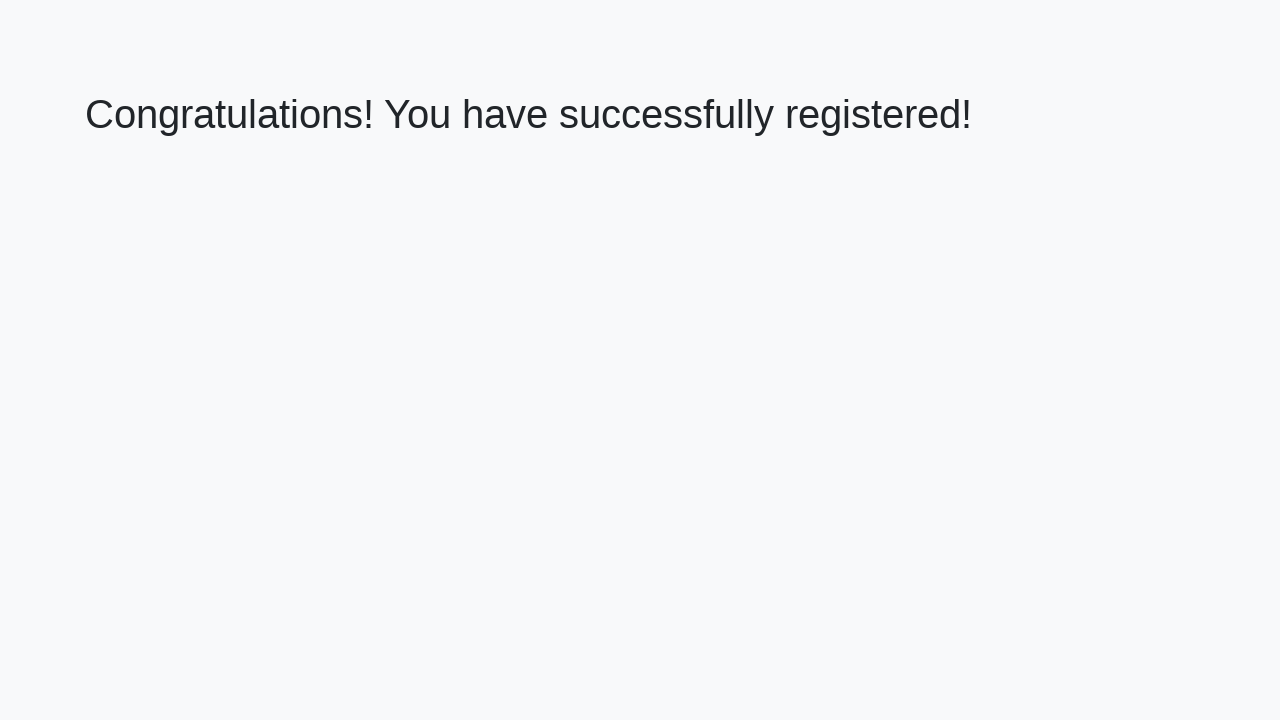

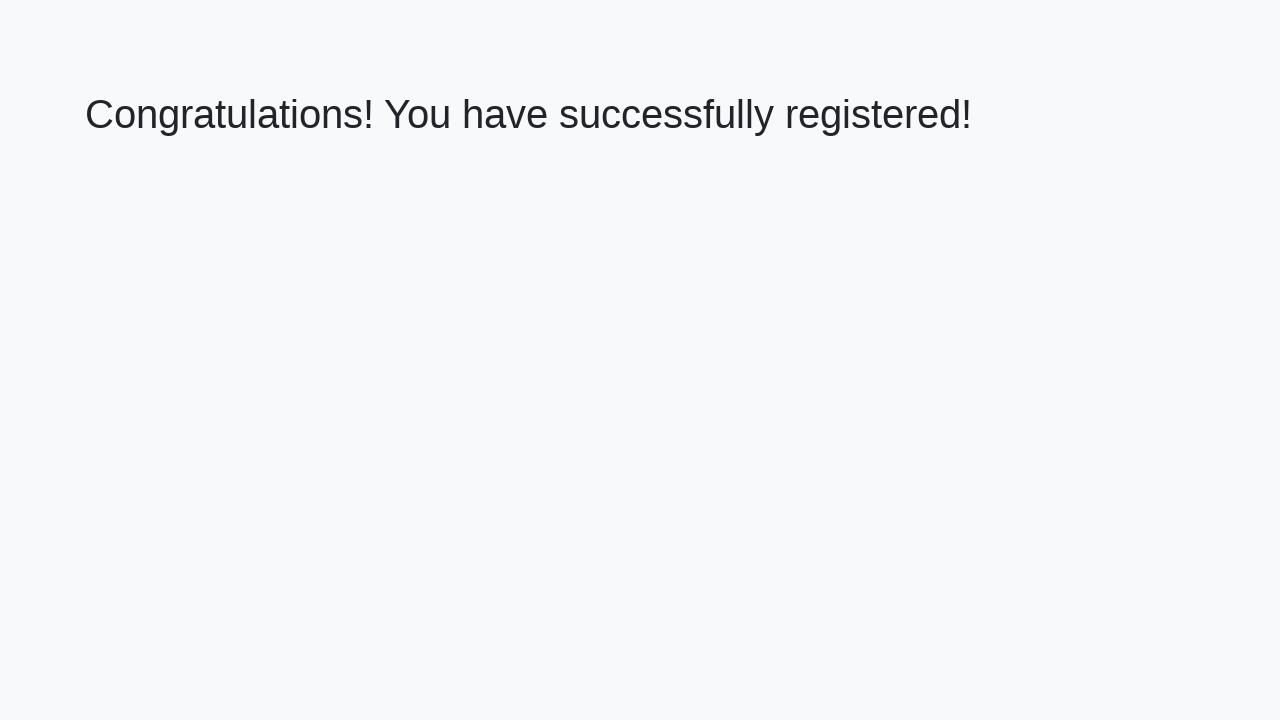